Tests country selection dropdown on Huawei registration page with search functionality

Starting URL: https://id5.cloud.huawei.com/CAS/portal/userRegister/regbyemail.html

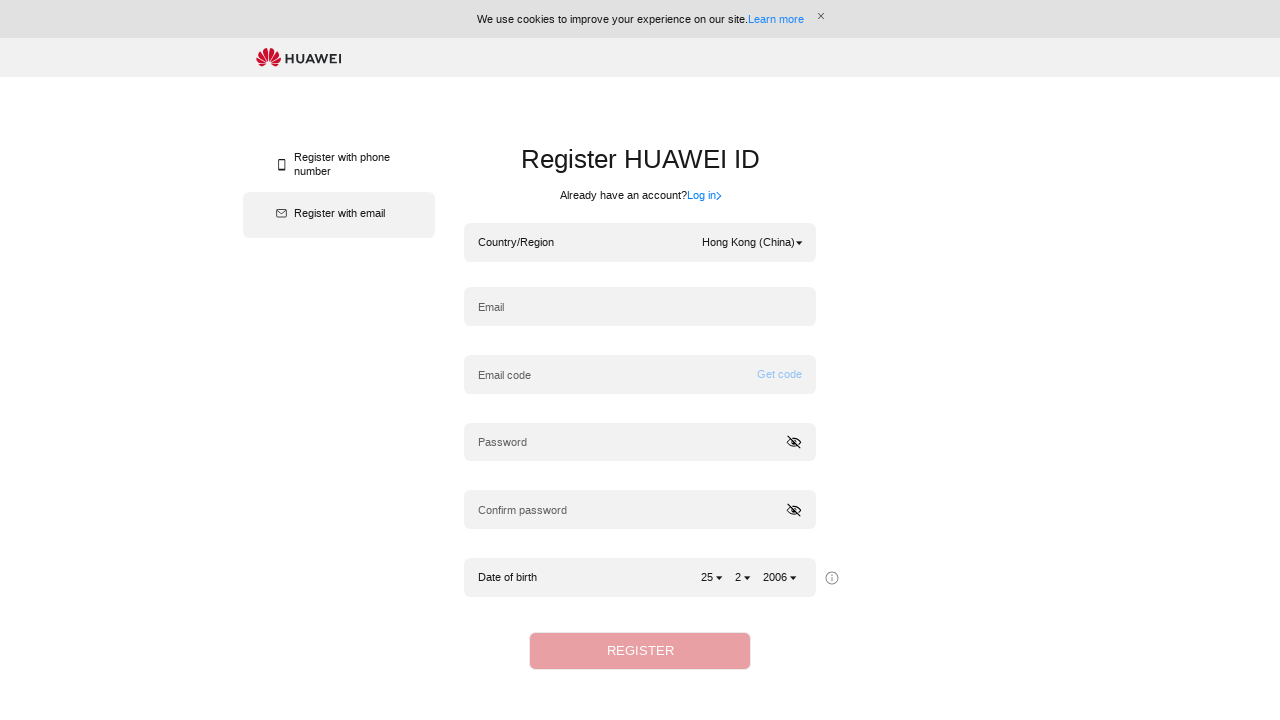

Clicked country selection dropdown to open at (752, 243) on div[ht='input_emailregister_dropdown']
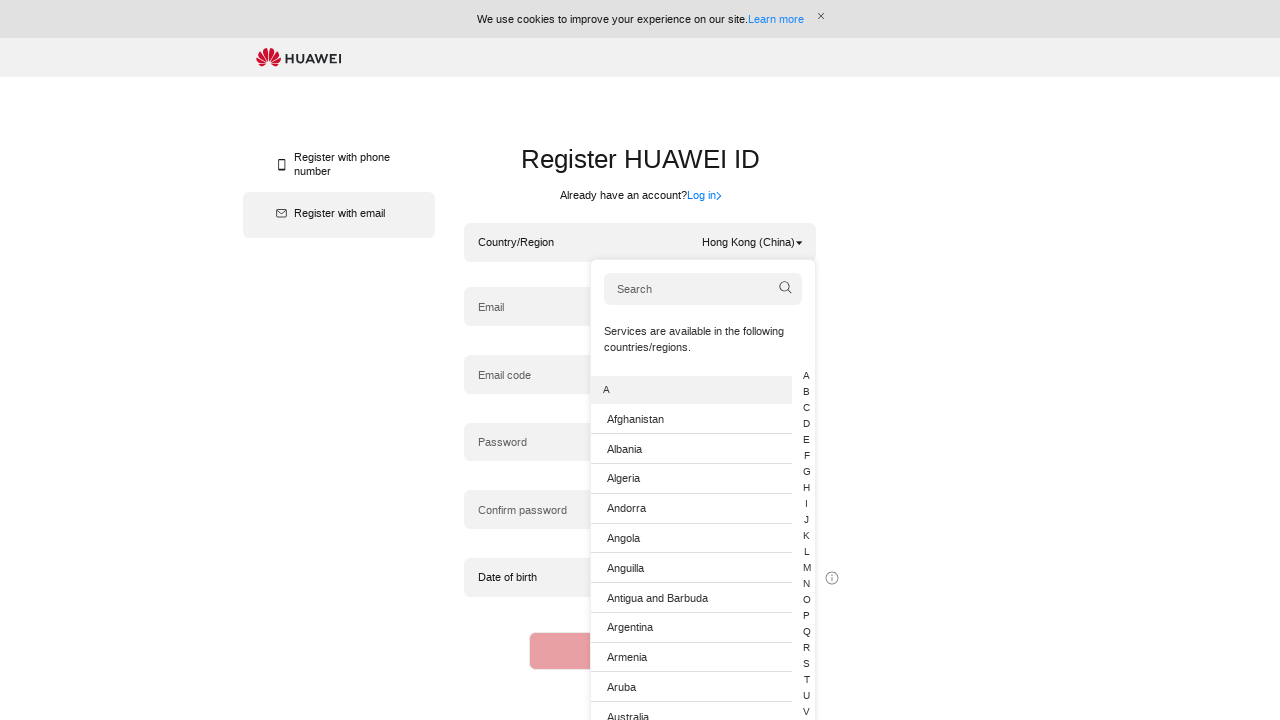

Typed 'South Korea' in dropdown search field on input[ht='input_emailregister_search']
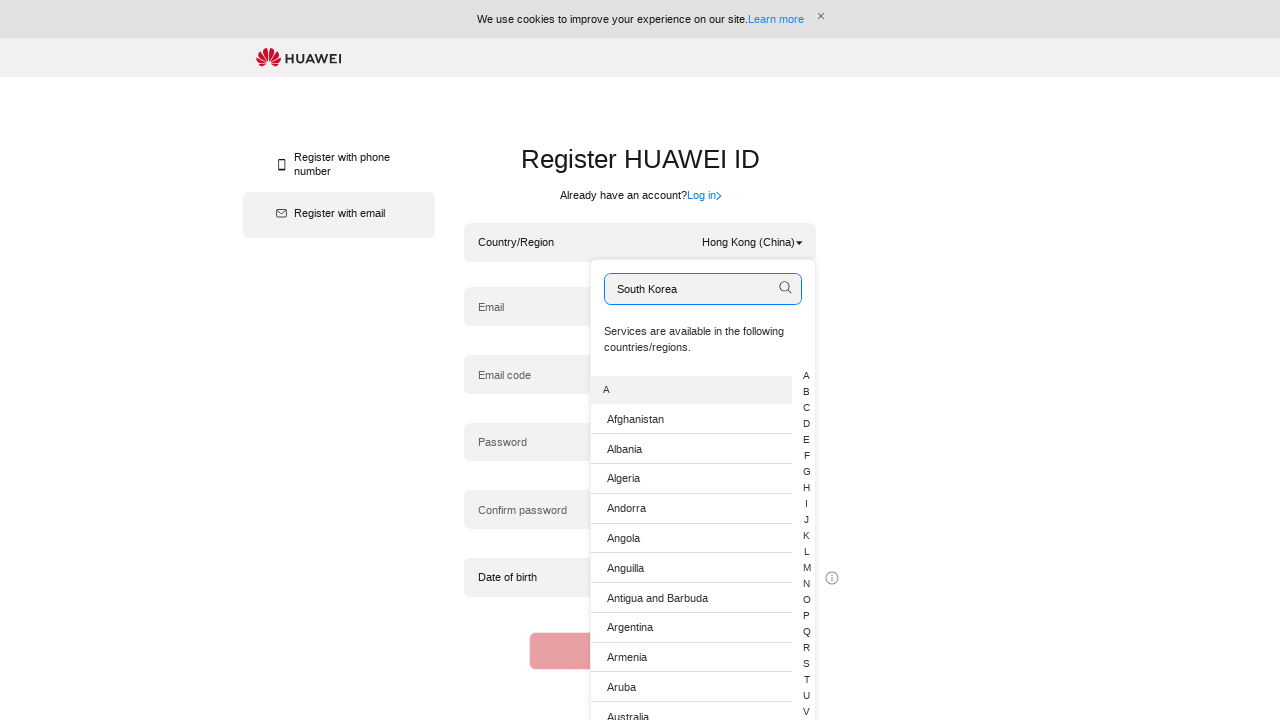

Selected 'South Korea' from dropdown options at (637, 550) on text=South Korea
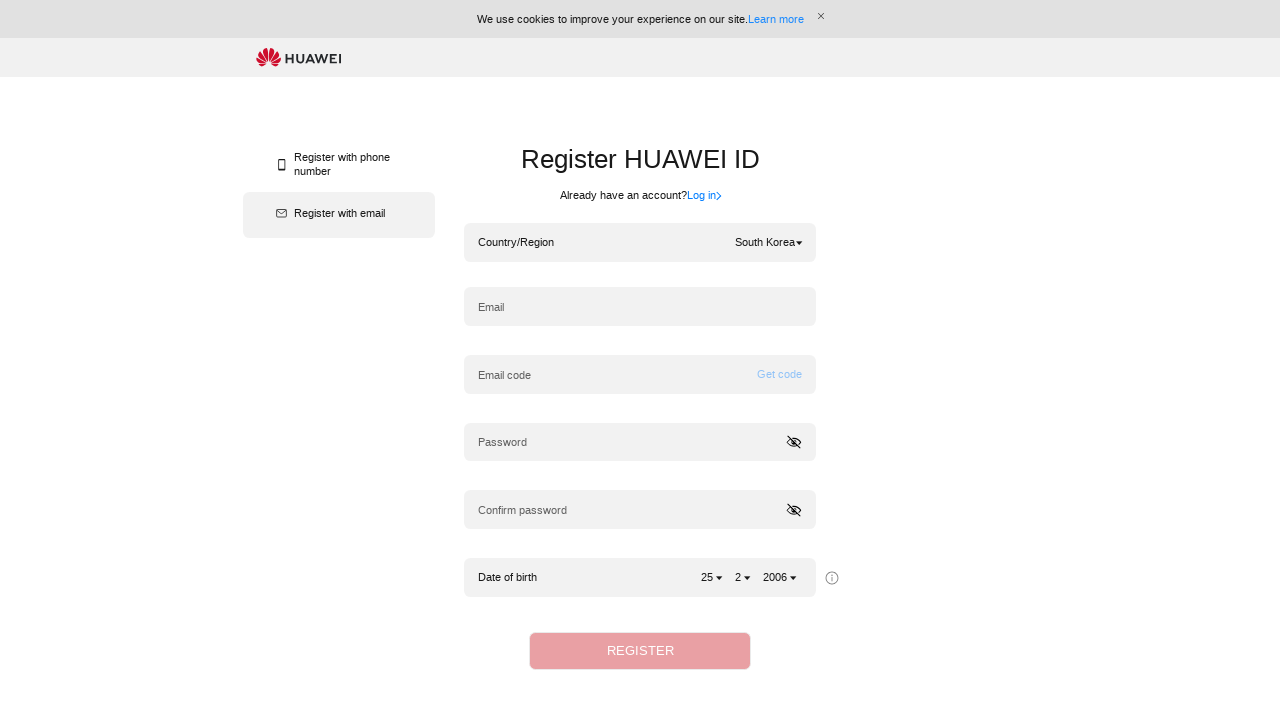

Verified that 'South Korea' is displayed as selected country
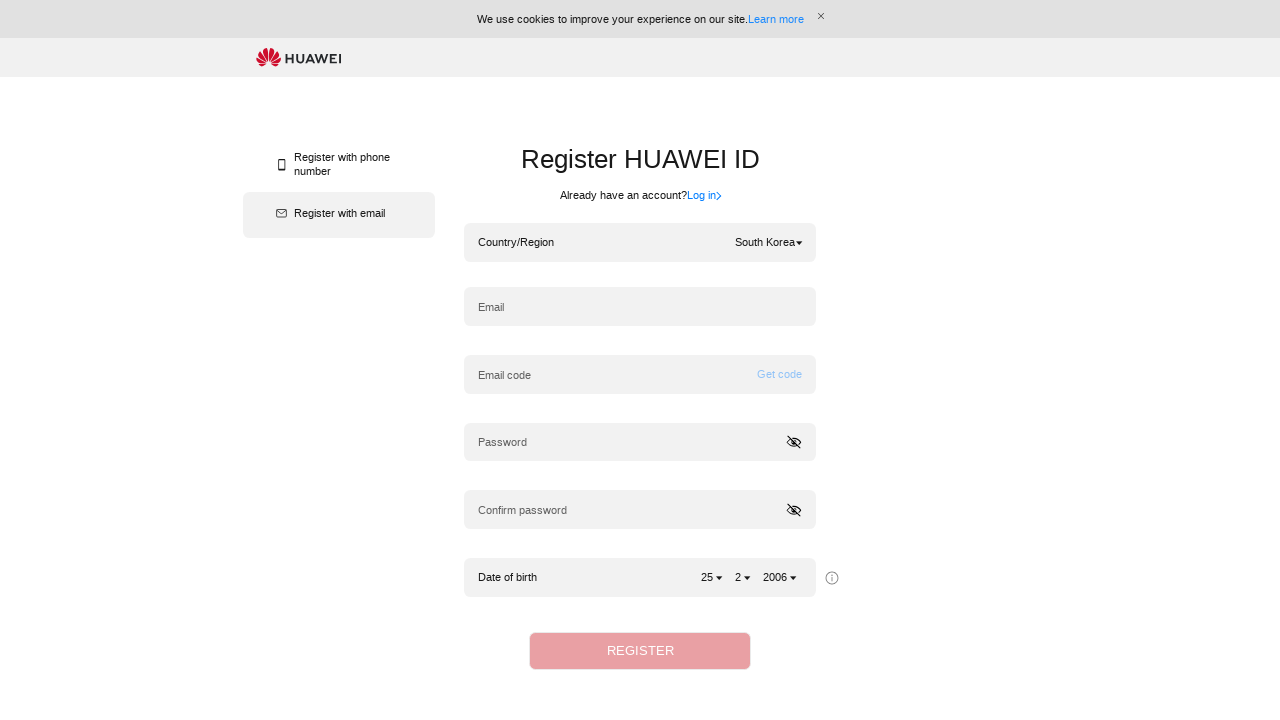

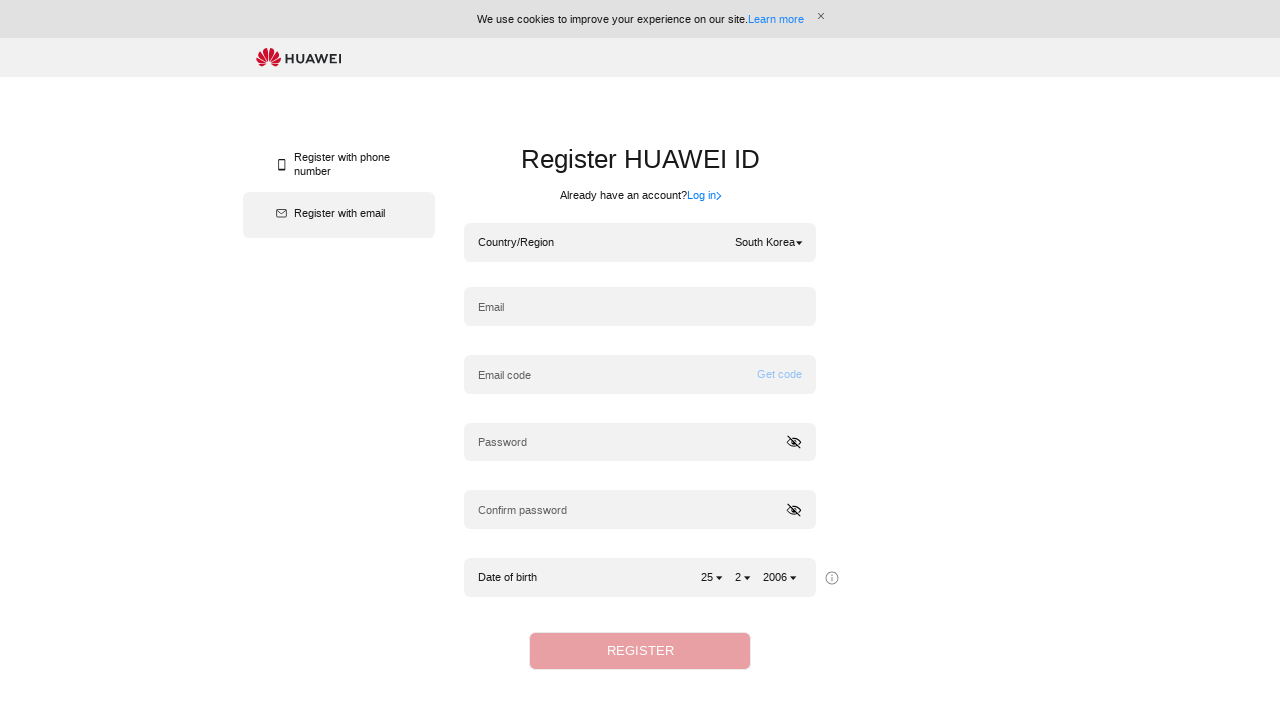